Demonstrates locating form elements using absolute XPath selectors on a demo page, highlighting the username field, password field, and login button elements.

Starting URL: https://opensource-demo.orangehrmlive.com/

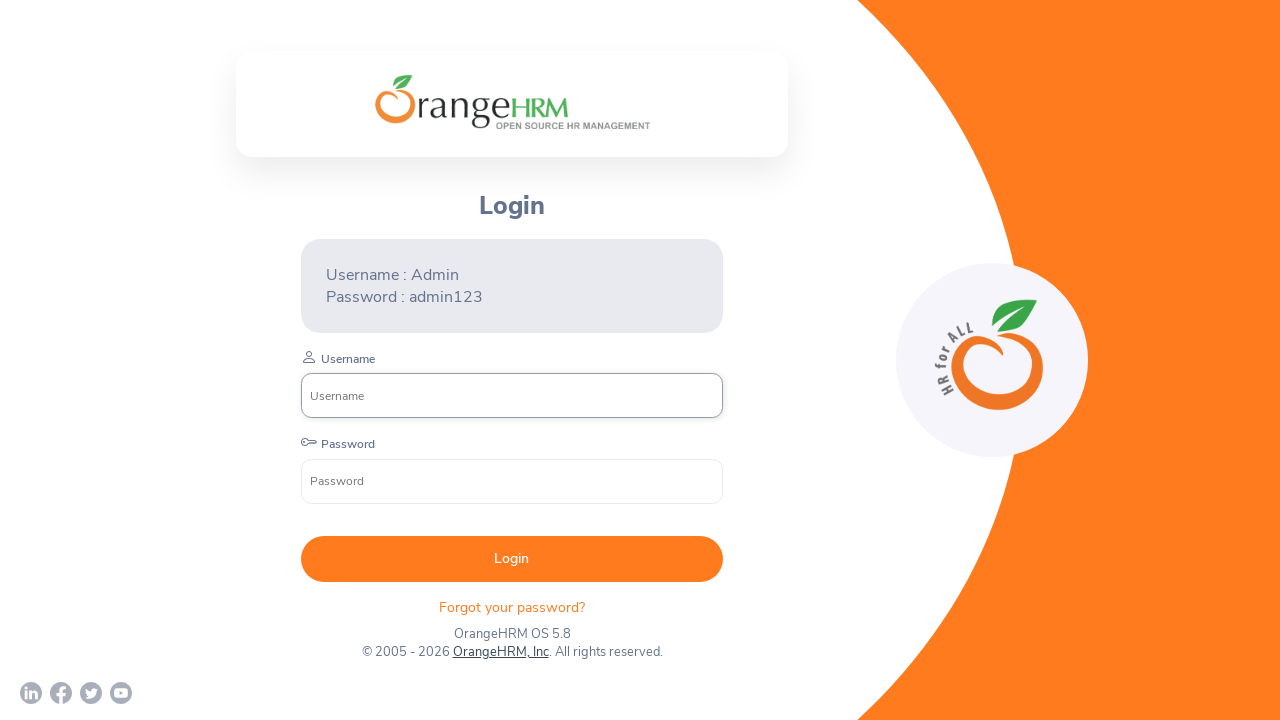

Located and waited for username field to be visible
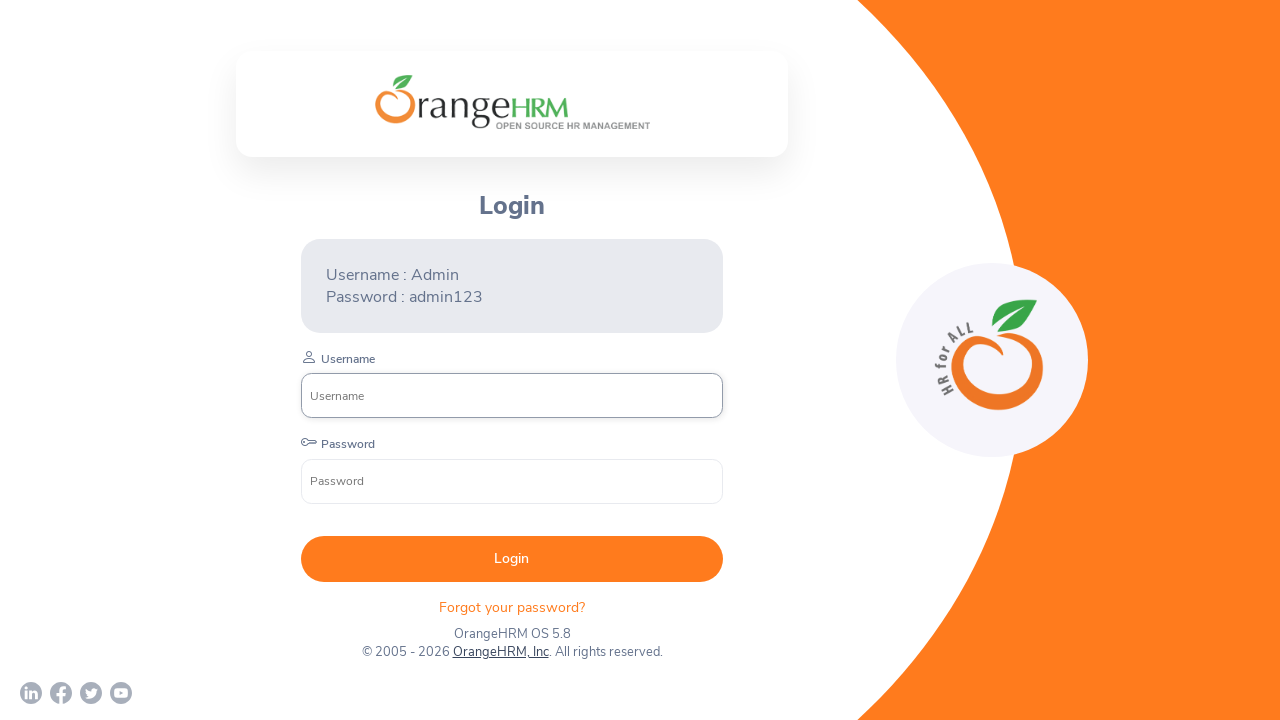

Applied red border highlight to username field
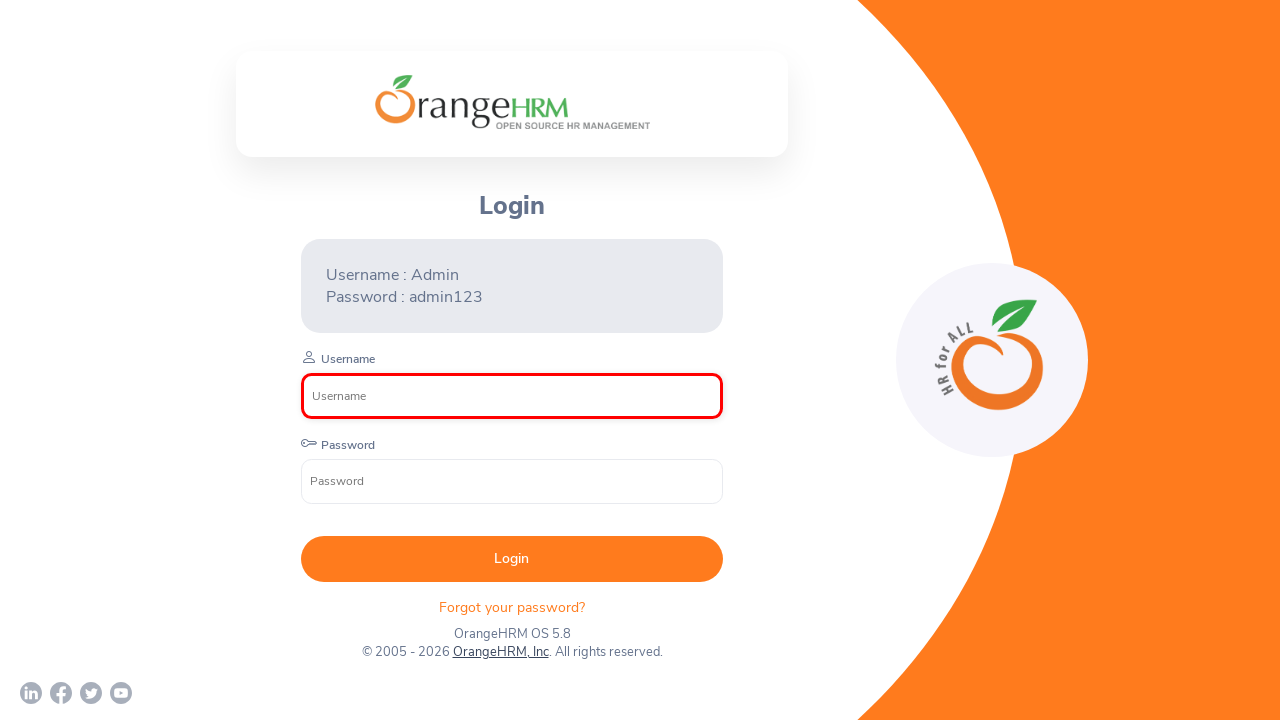

Located and waited for password field to be visible
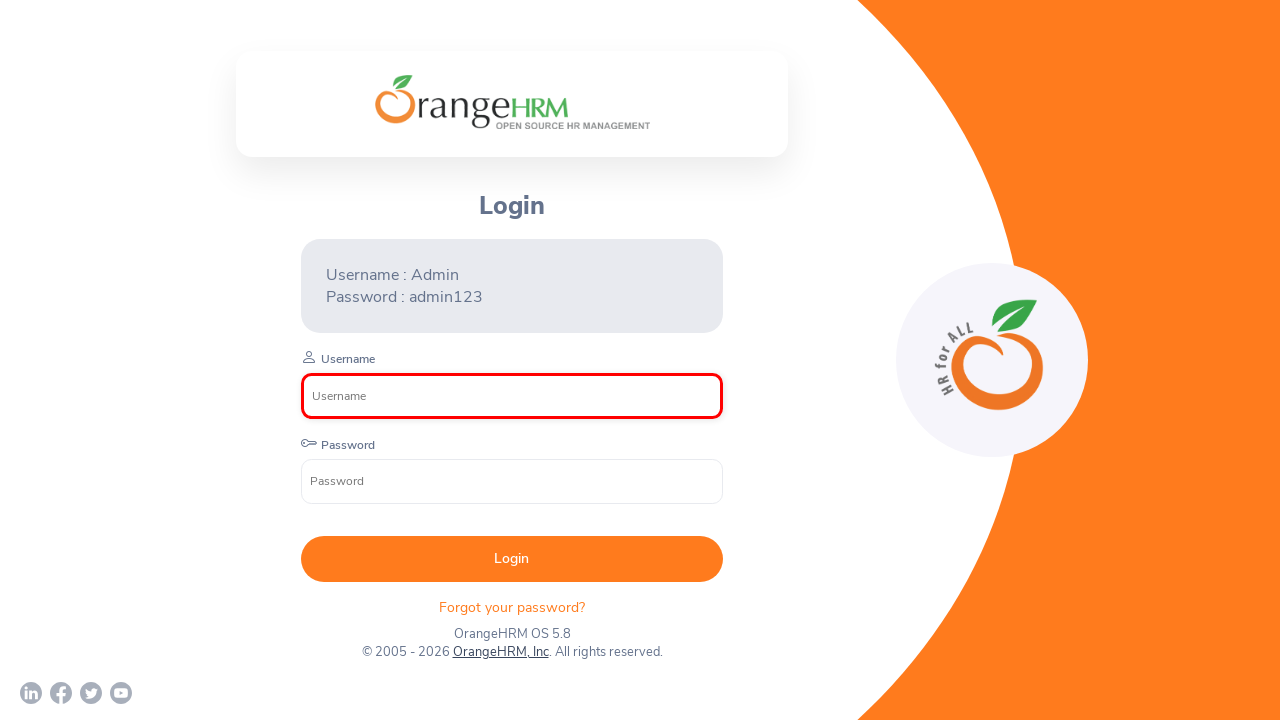

Applied red border highlight to password field
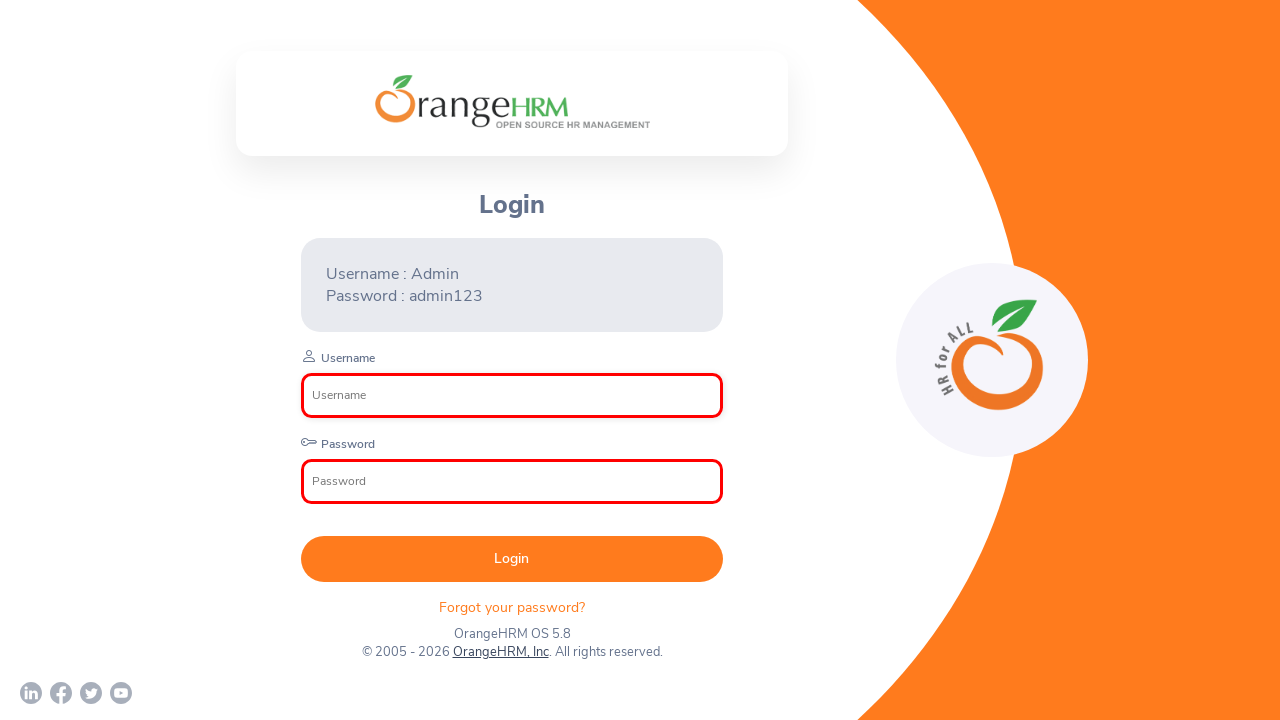

Located and waited for login button to be visible
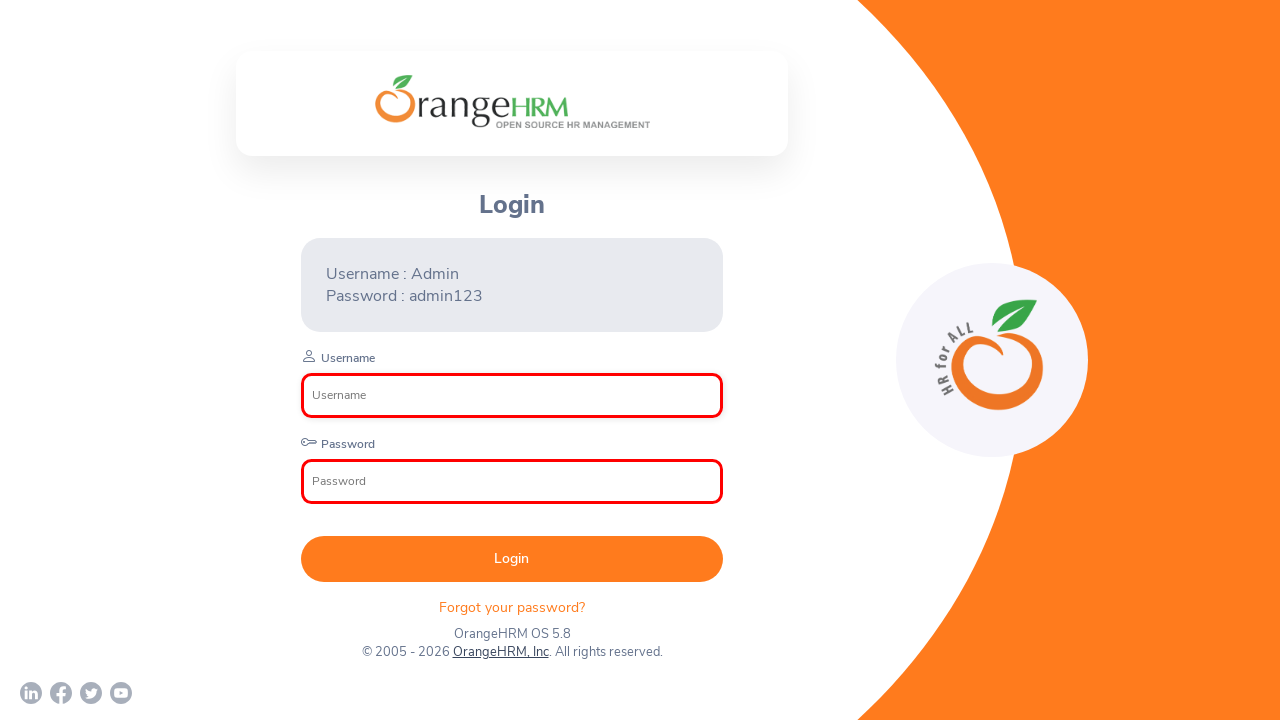

Applied red border highlight to login button
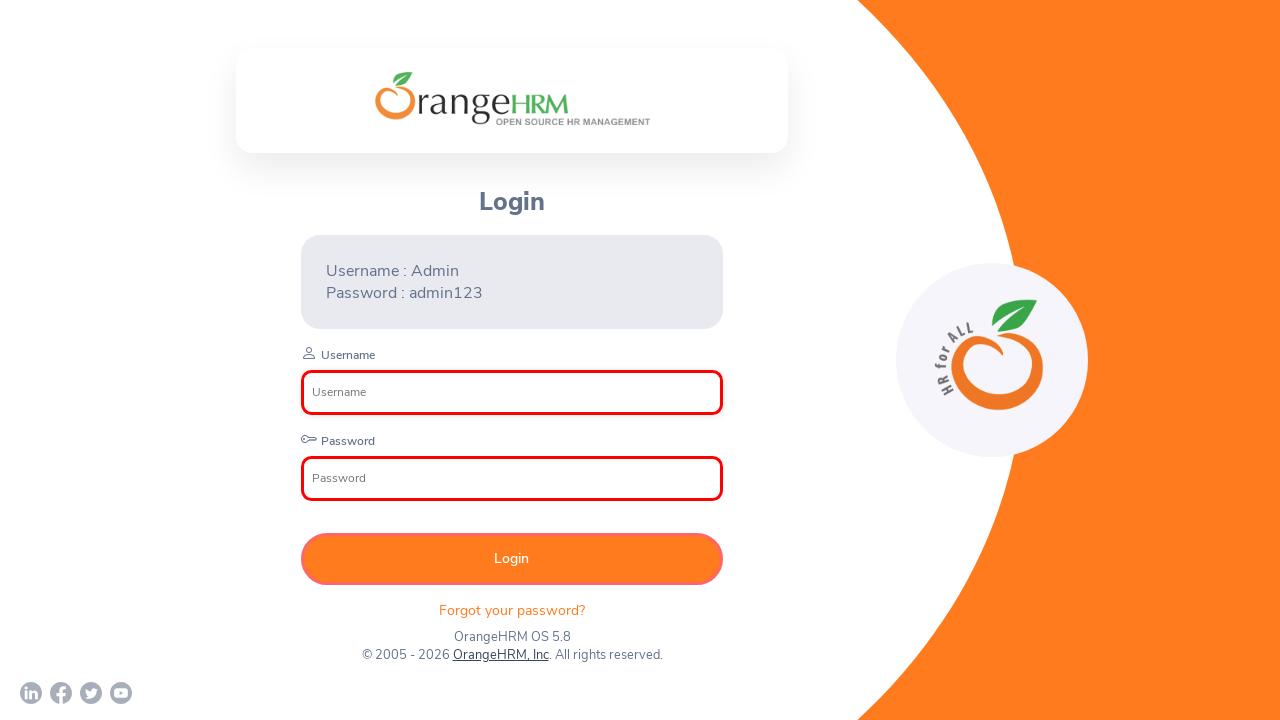

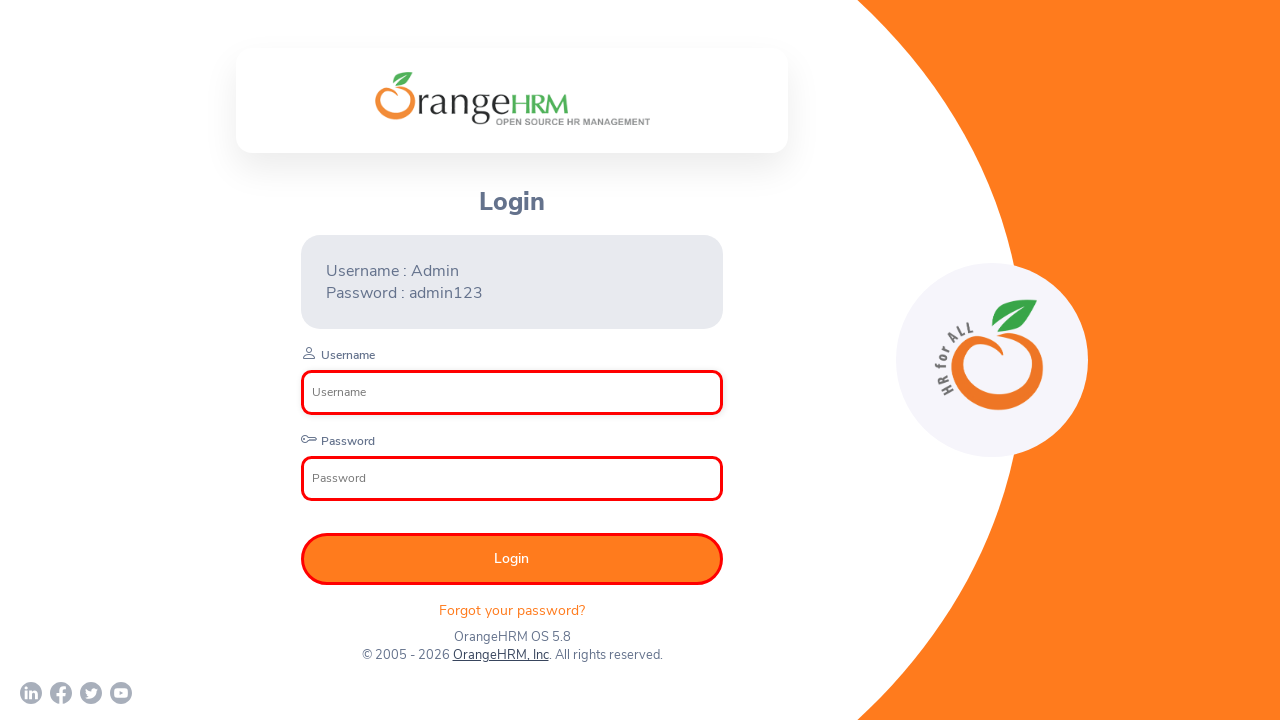